Fills out a Selenium practice form with personal information including name, gender, experience level, profession, automation tools, country, and Selenium commands selections.

Starting URL: https://www.techlistic.com/p/selenium-practice-form.html

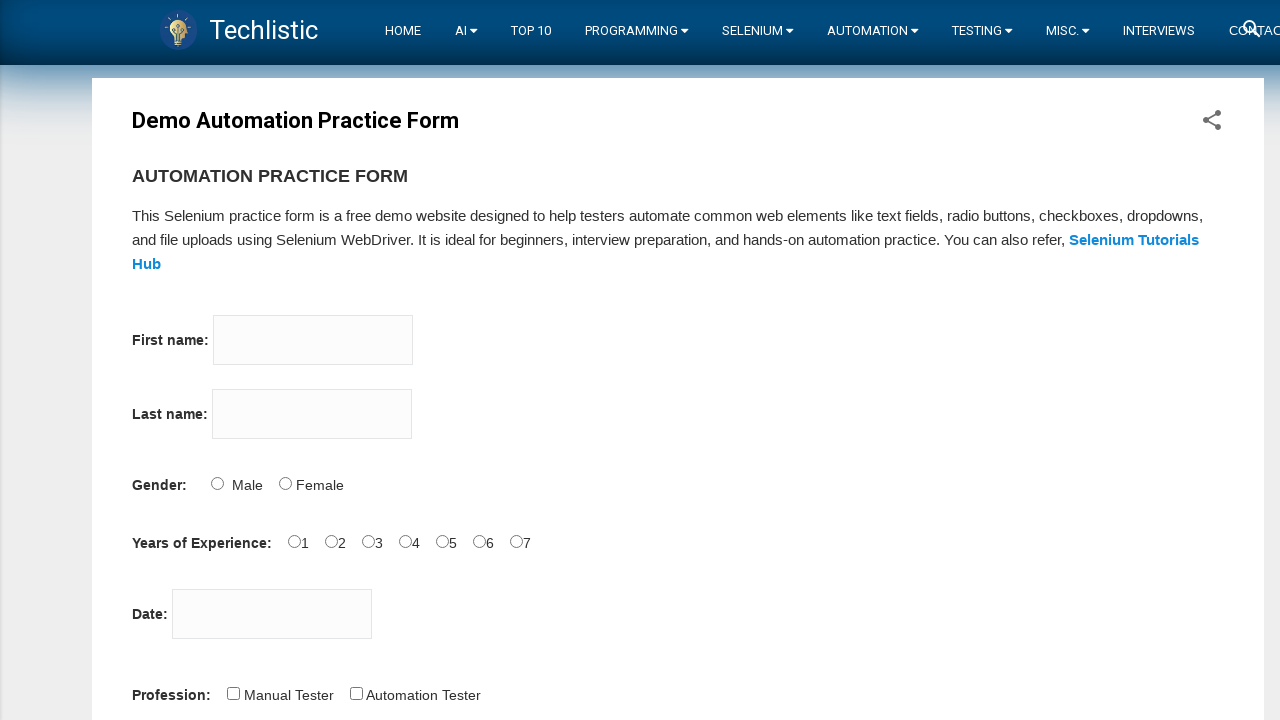

Filled first name field with 'karthik' on input[name='firstname']
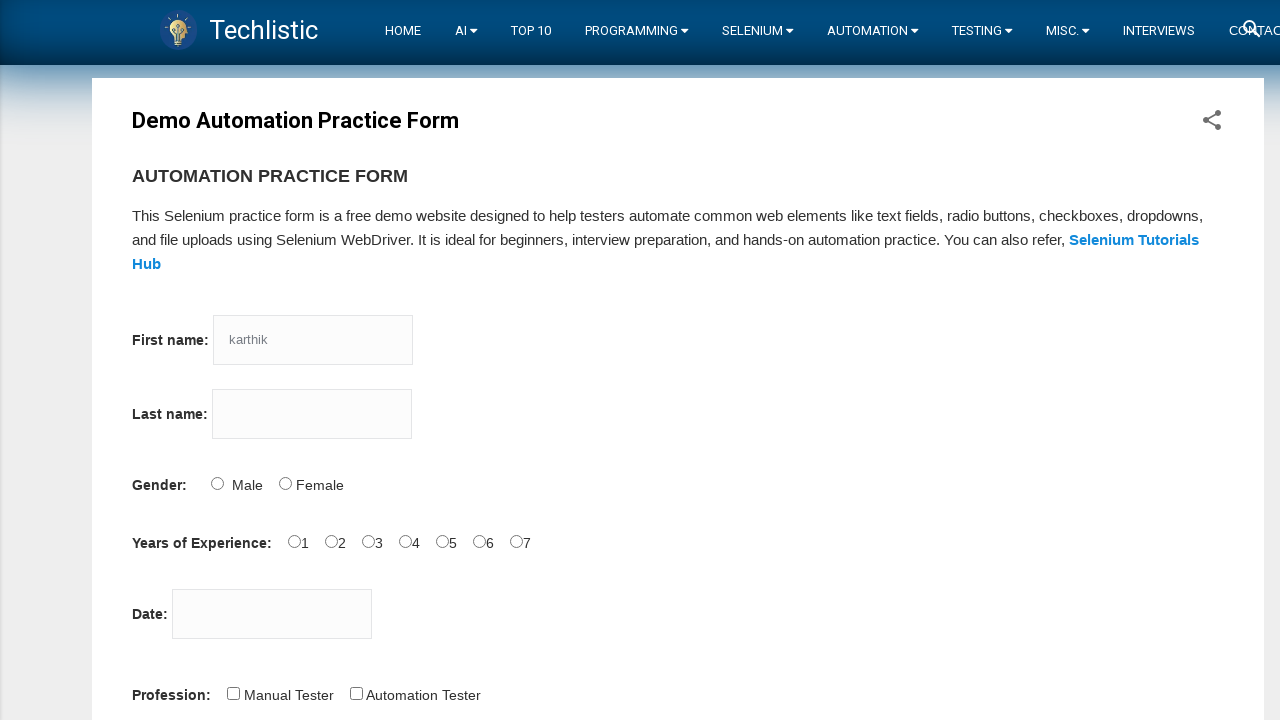

Filled last name field with 'Subramanya' on input[name='lastname']
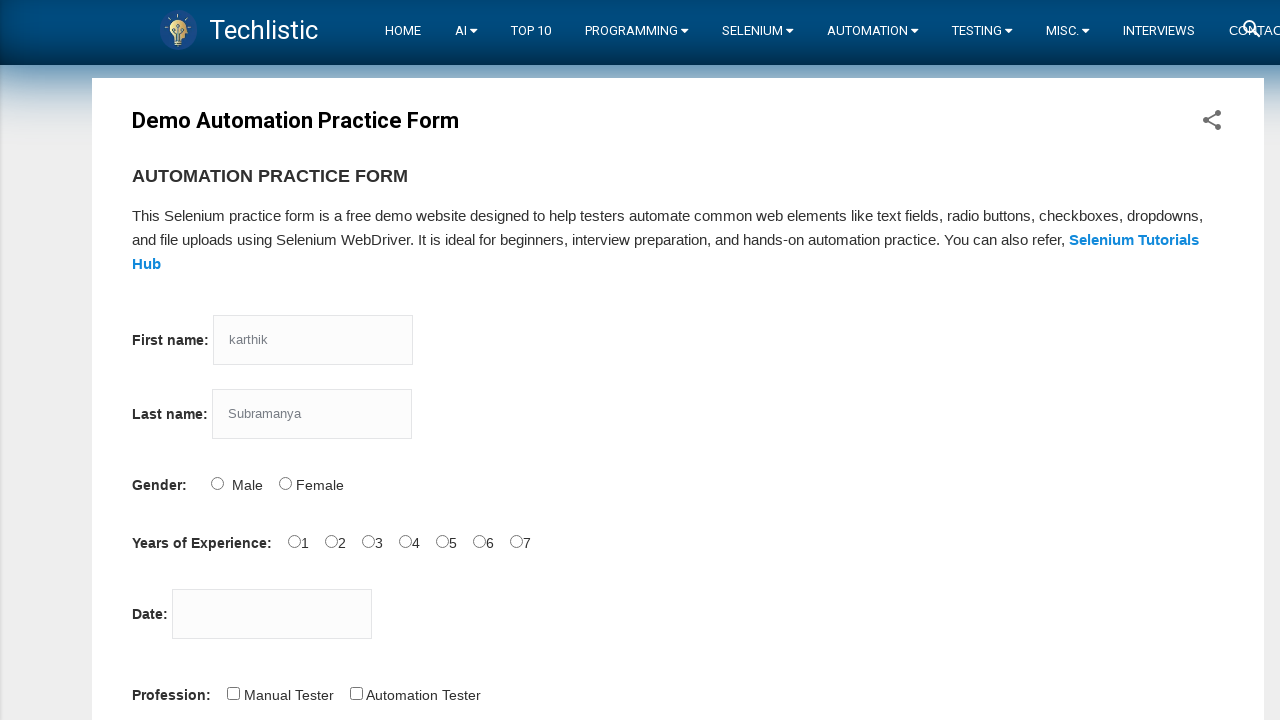

Selected Male gender radio button at (217, 483) on input[value='Male']
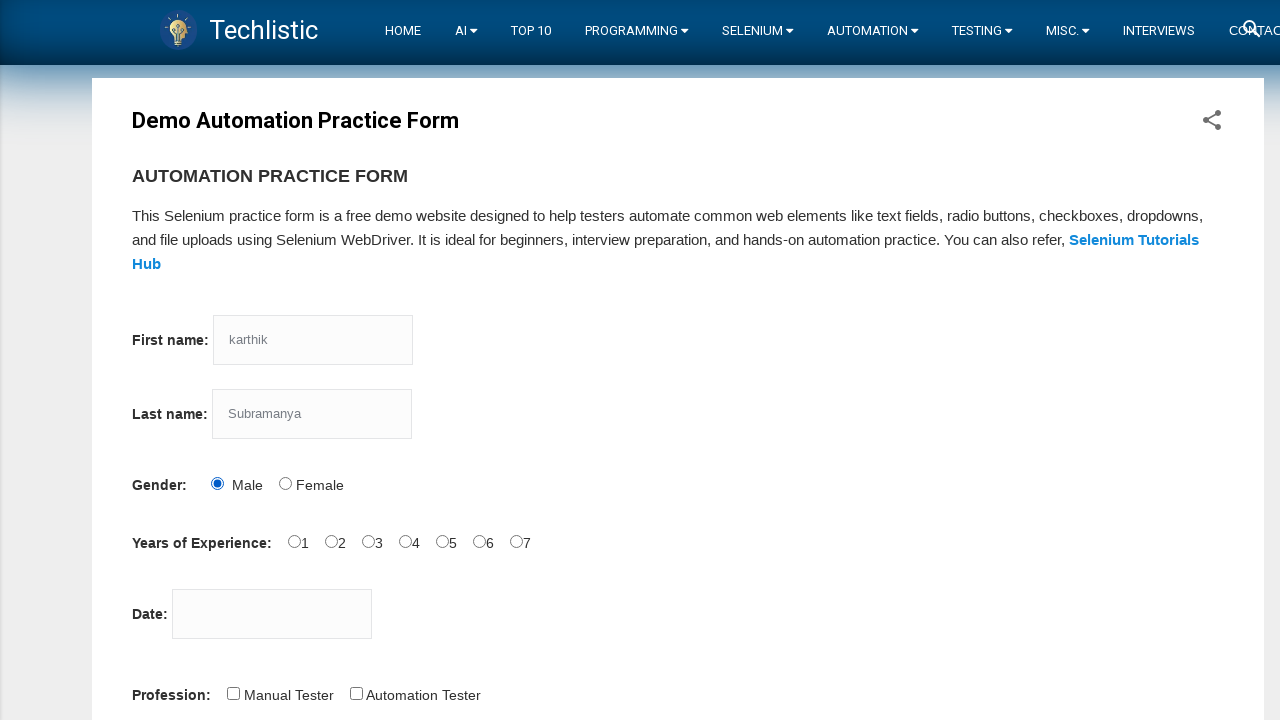

Selected 5 years experience level at (479, 541) on input#exp-5
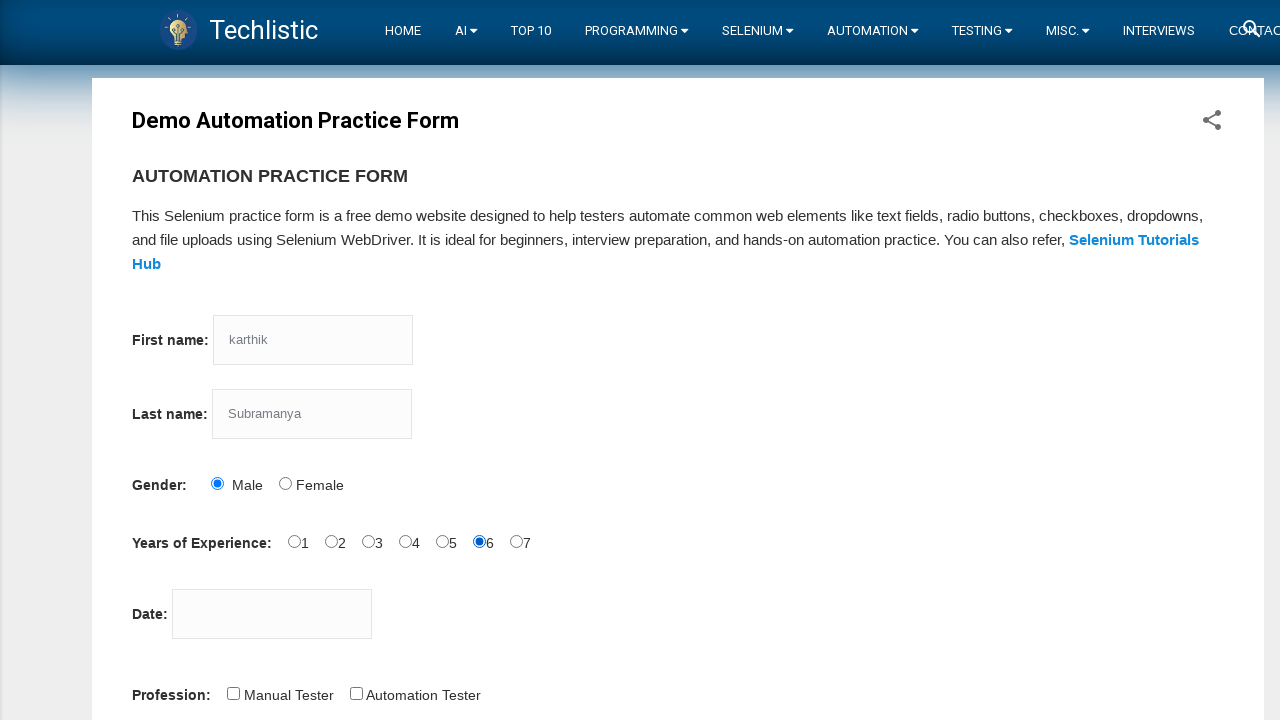

Selected first profession checkbox at (233, 693) on #profession-0
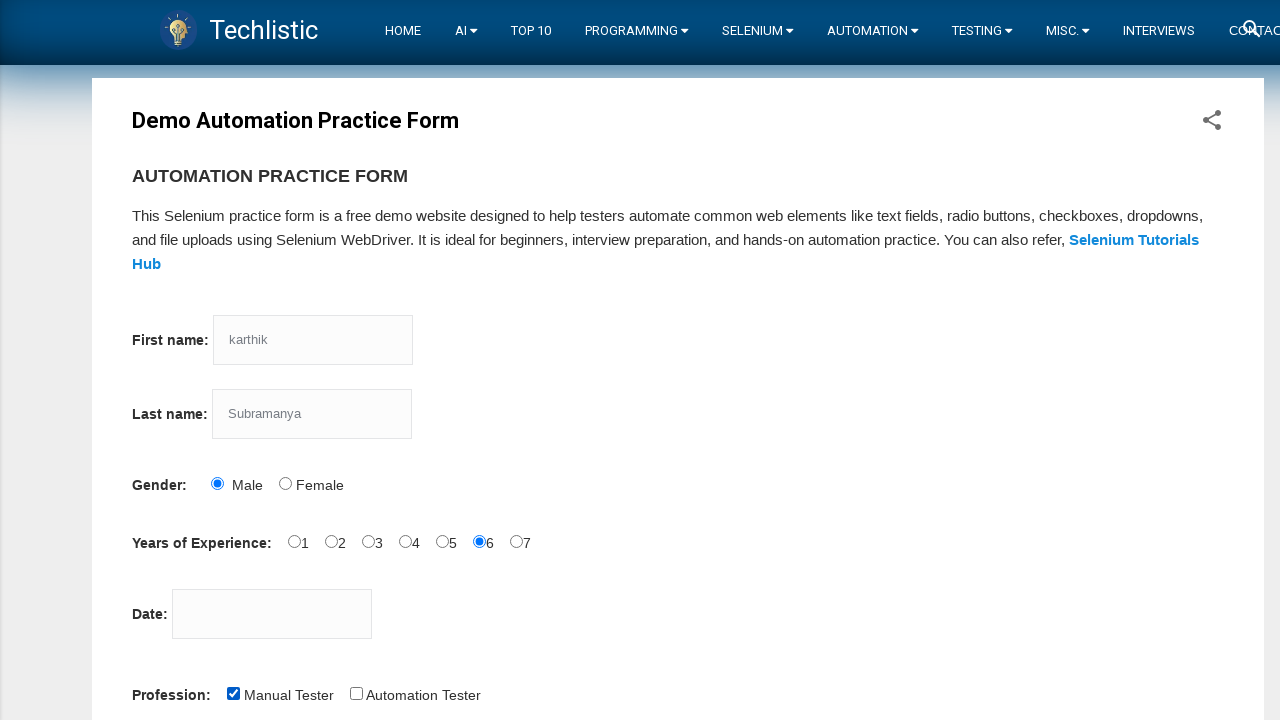

Selected second profession checkbox at (356, 693) on #profession-1
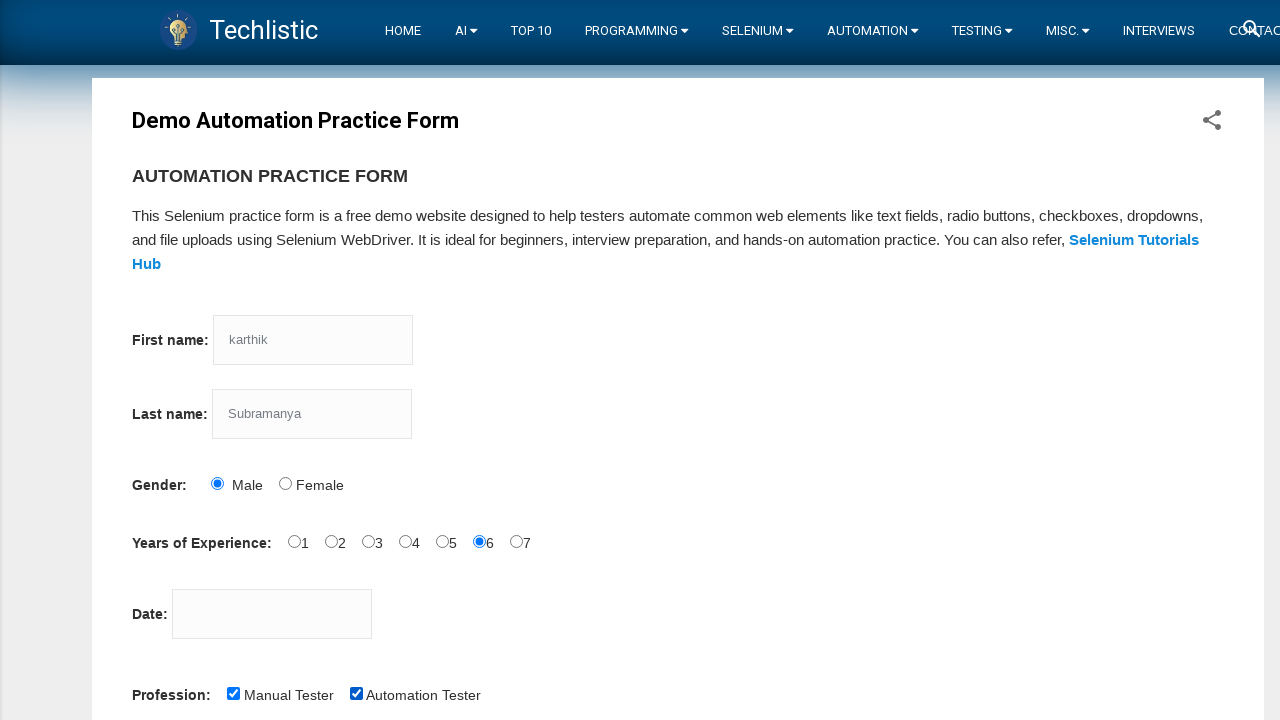

Selected first automation tool checkbox at (281, 360) on #tool-0
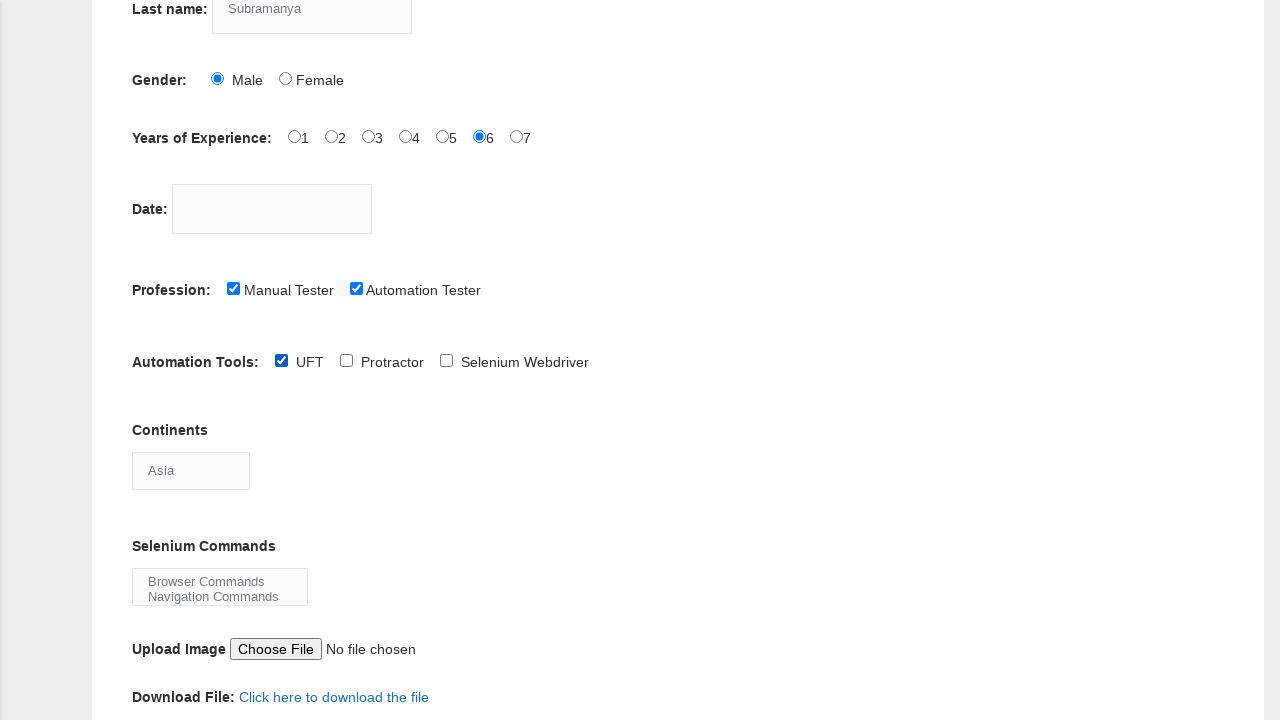

Selected second automation tool checkbox at (346, 360) on #tool-1
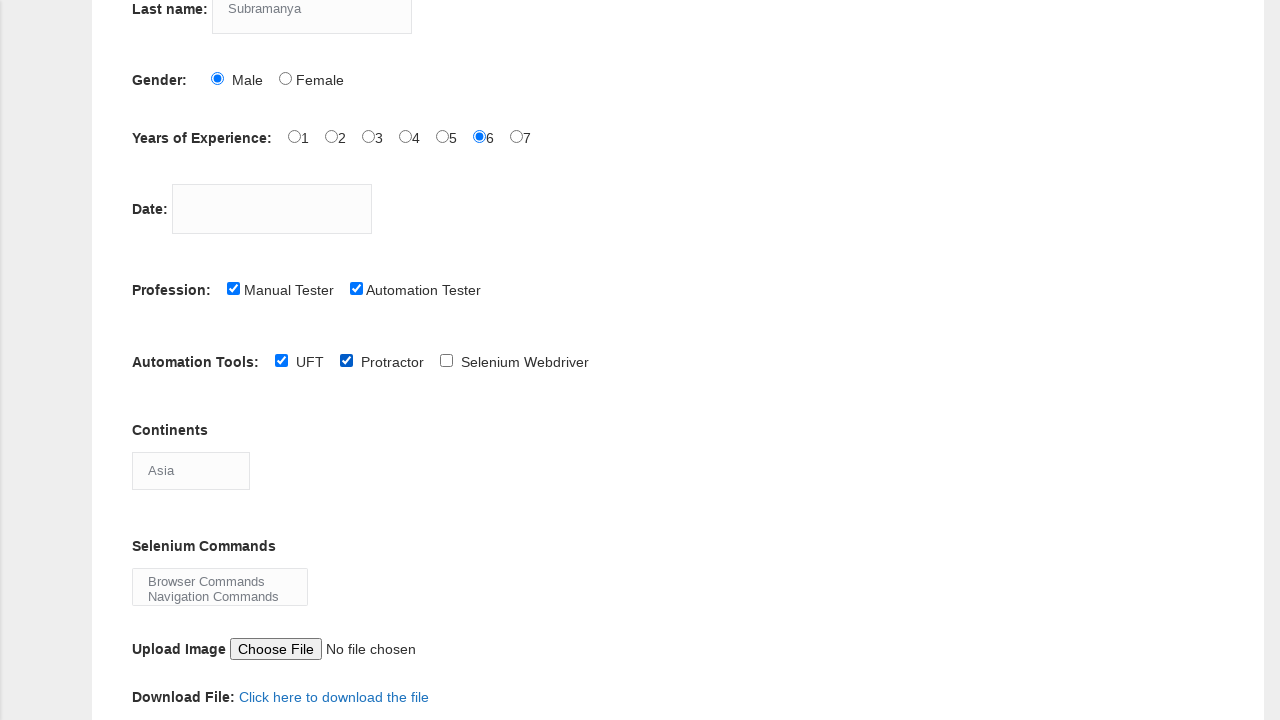

Selected third automation tool checkbox at (446, 360) on #tool-2
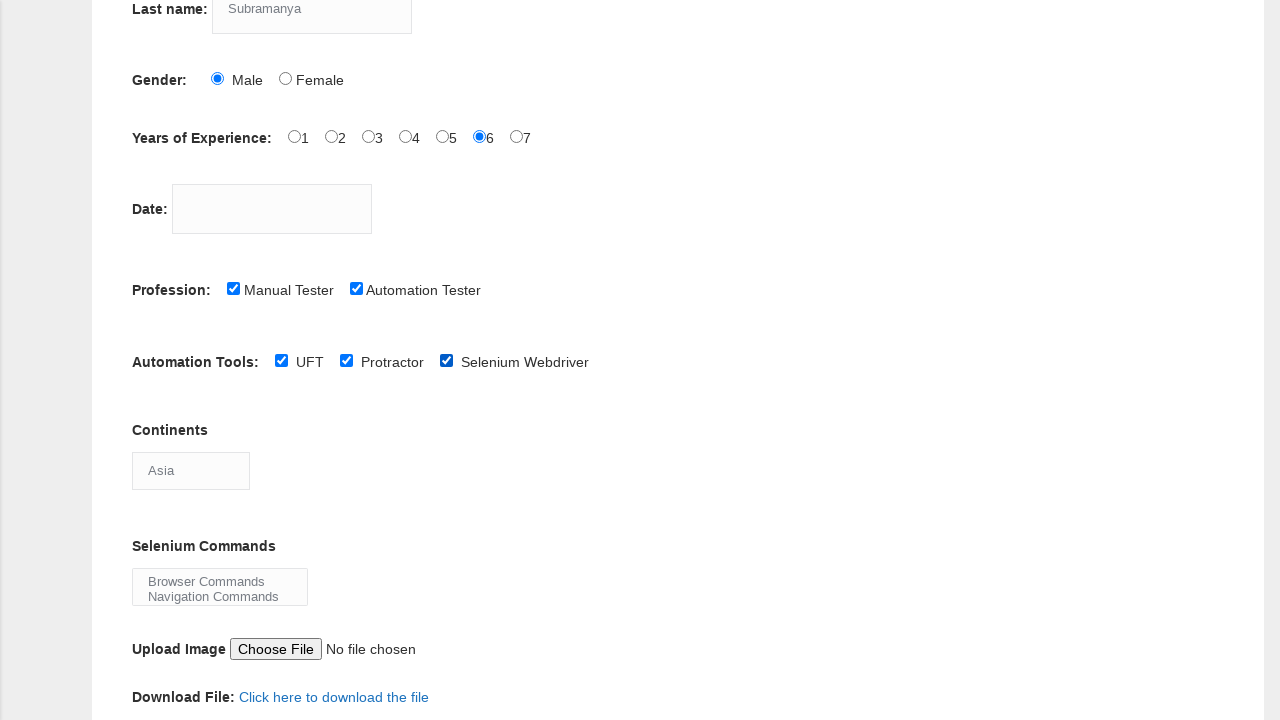

Selected Australia from country dropdown on .input-xlarge
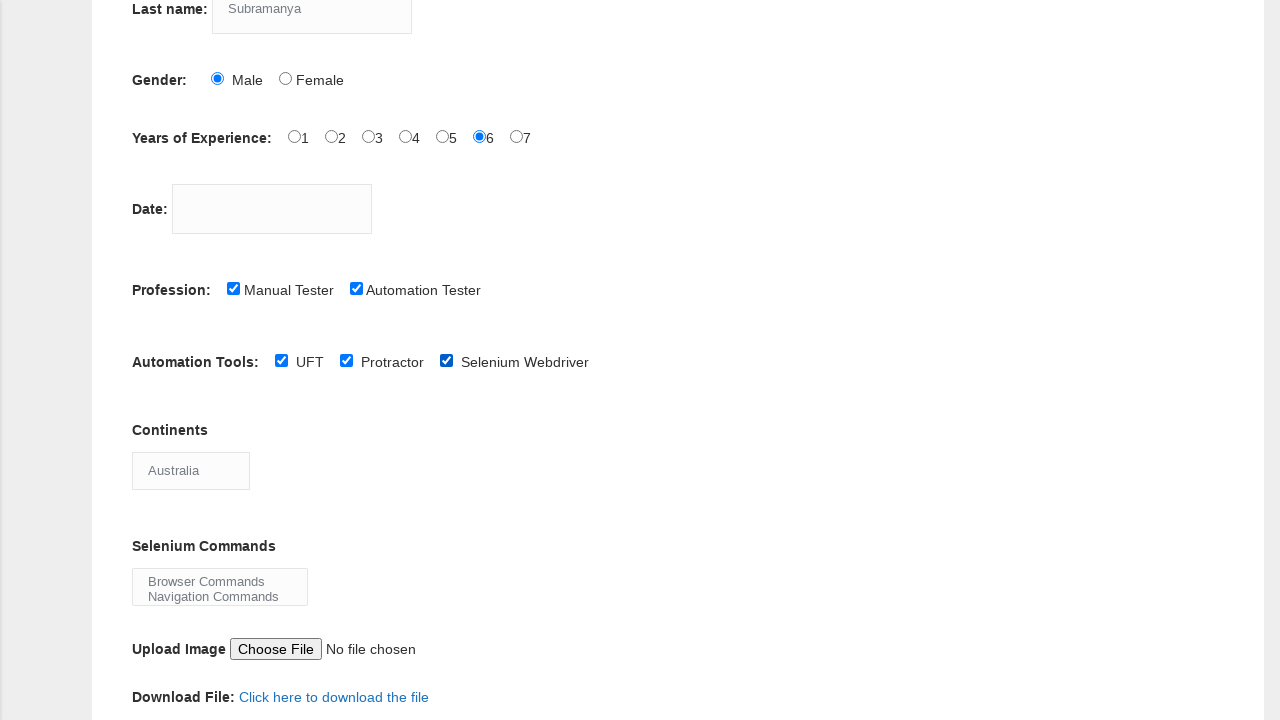

Selected Browser Commands from Selenium commands multi-select on #selenium_commands
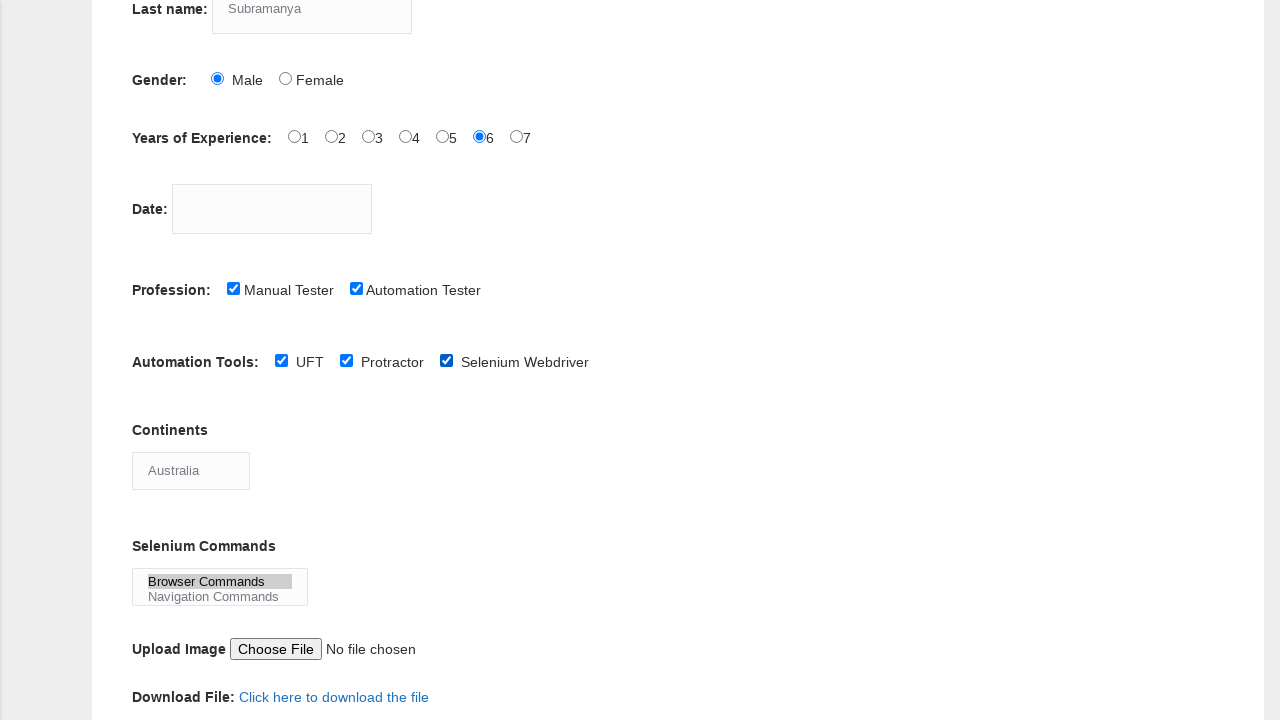

Selected Browser Commands and Wait Commands from Selenium commands multi-select on #selenium_commands
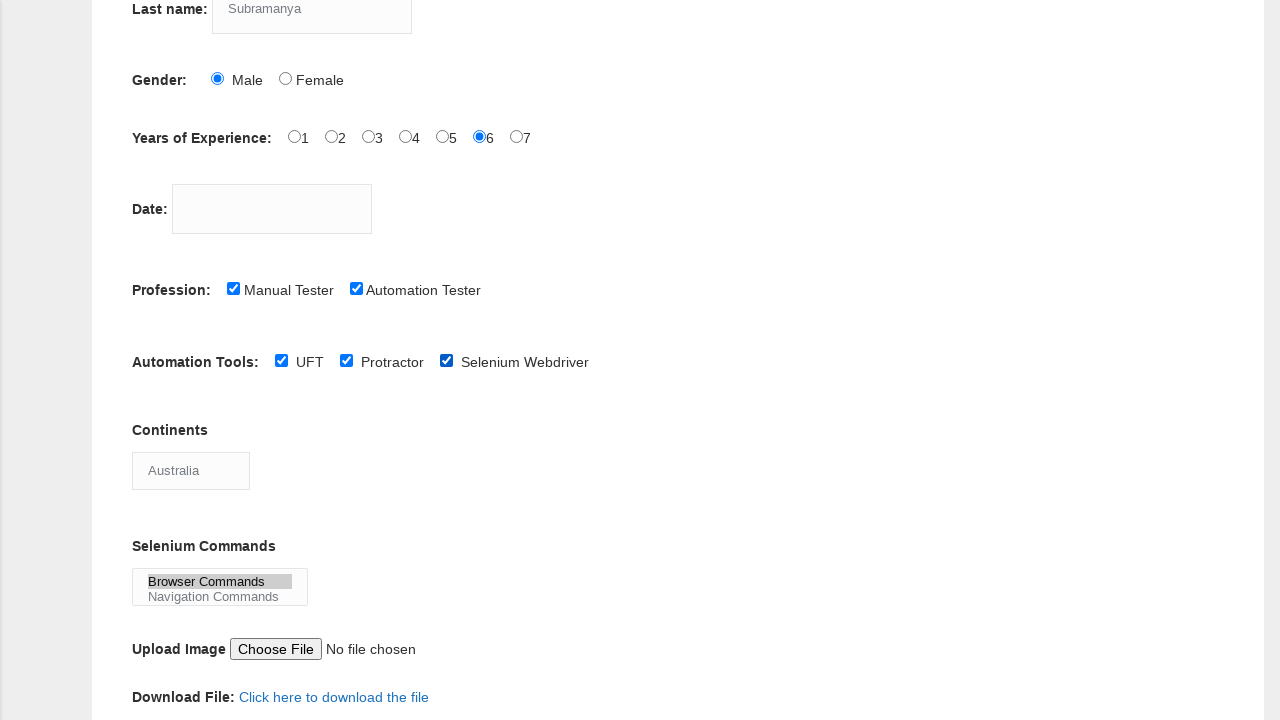

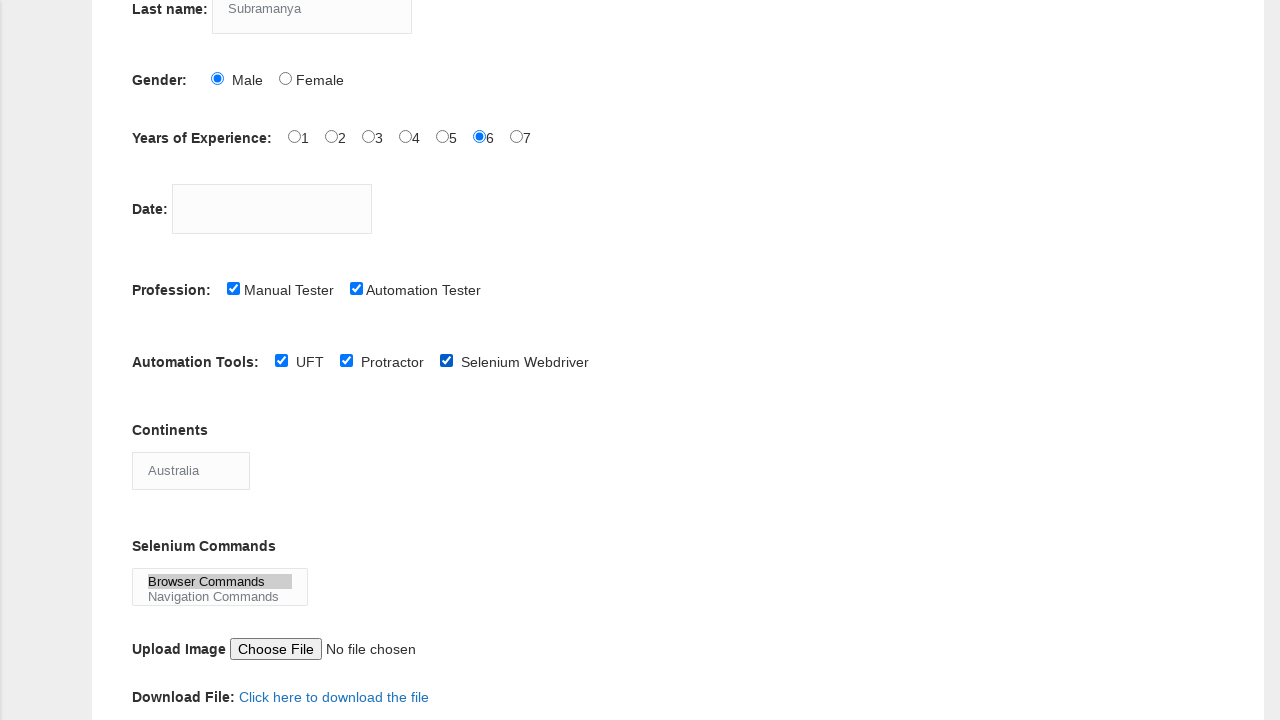